Navigates to the DemoQA broken links page and verifies that link elements are present on the page

Starting URL: https://demoqa.com/broken

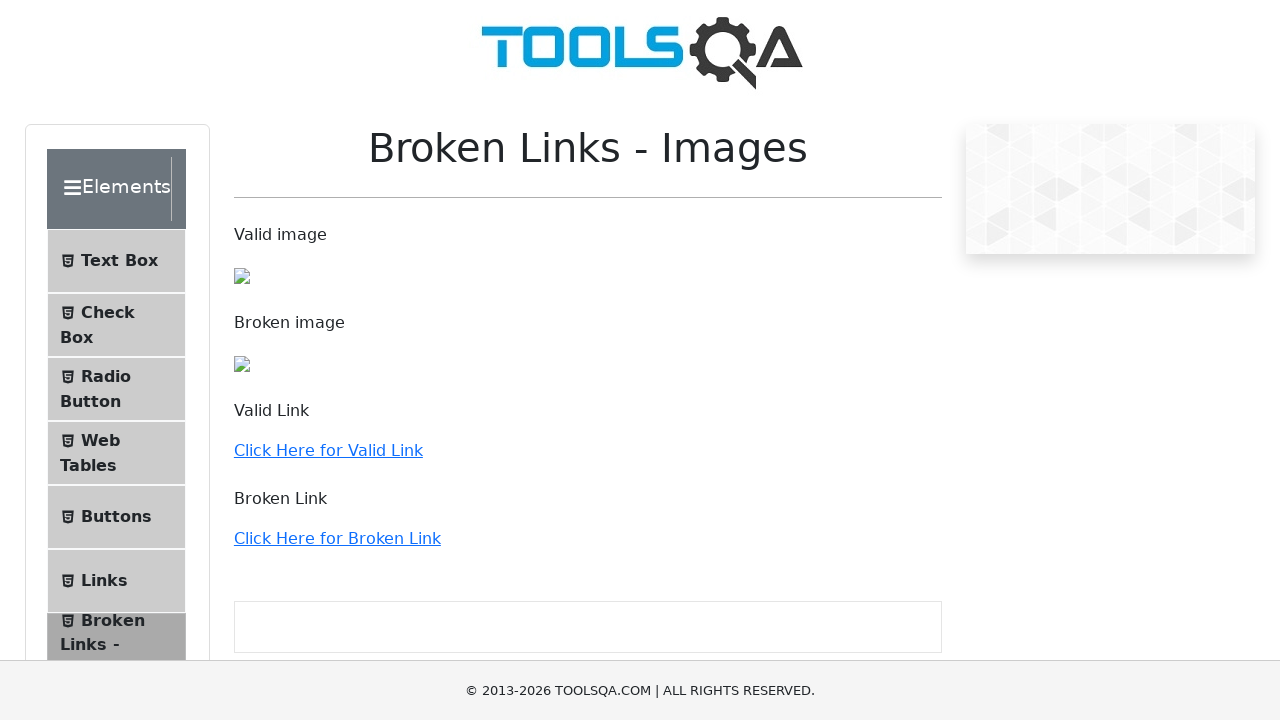

Navigated to DemoQA broken links page at https://demoqa.com/broken
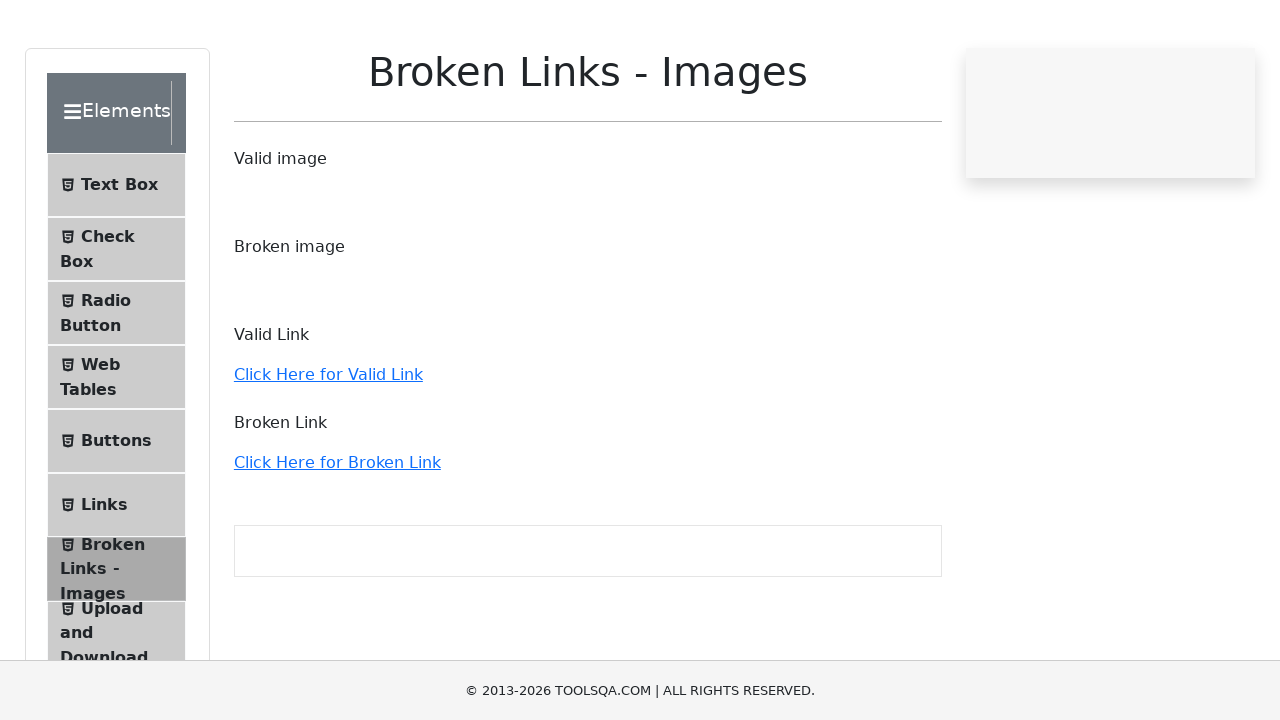

Page loaded and link elements are present
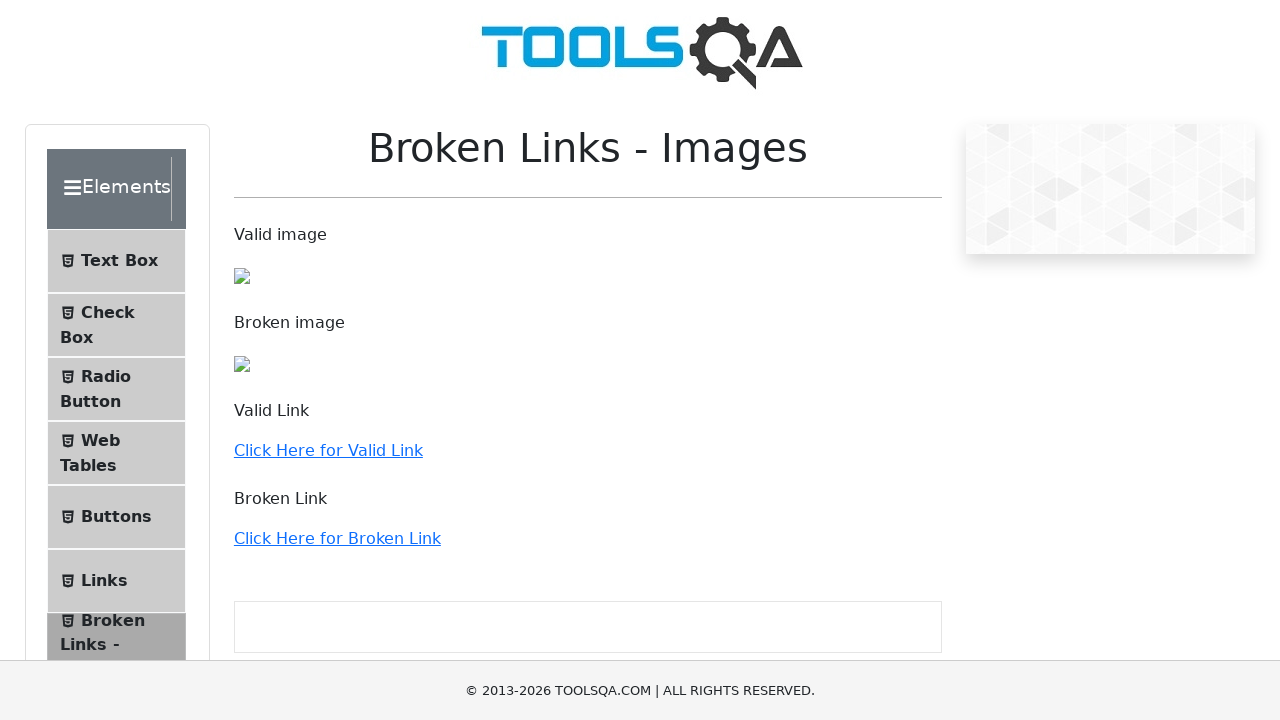

Retrieved all link elements from the page
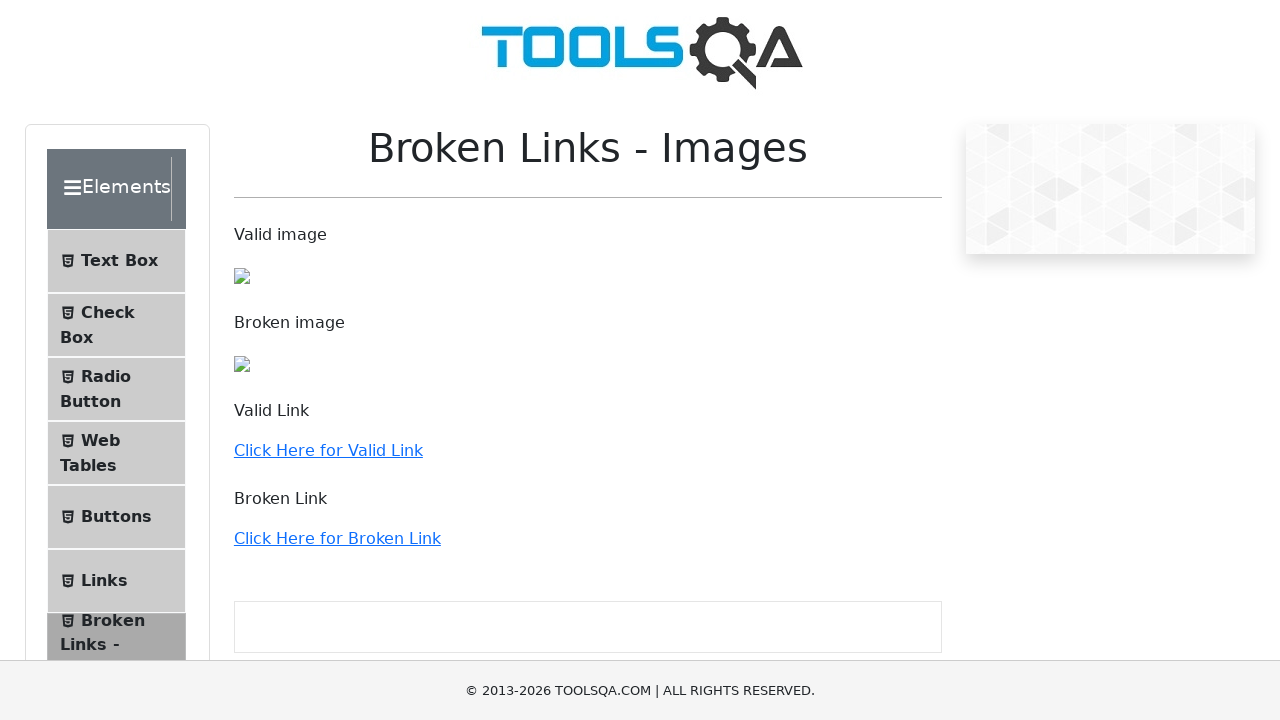

Verified that 36 link elements are present on the page
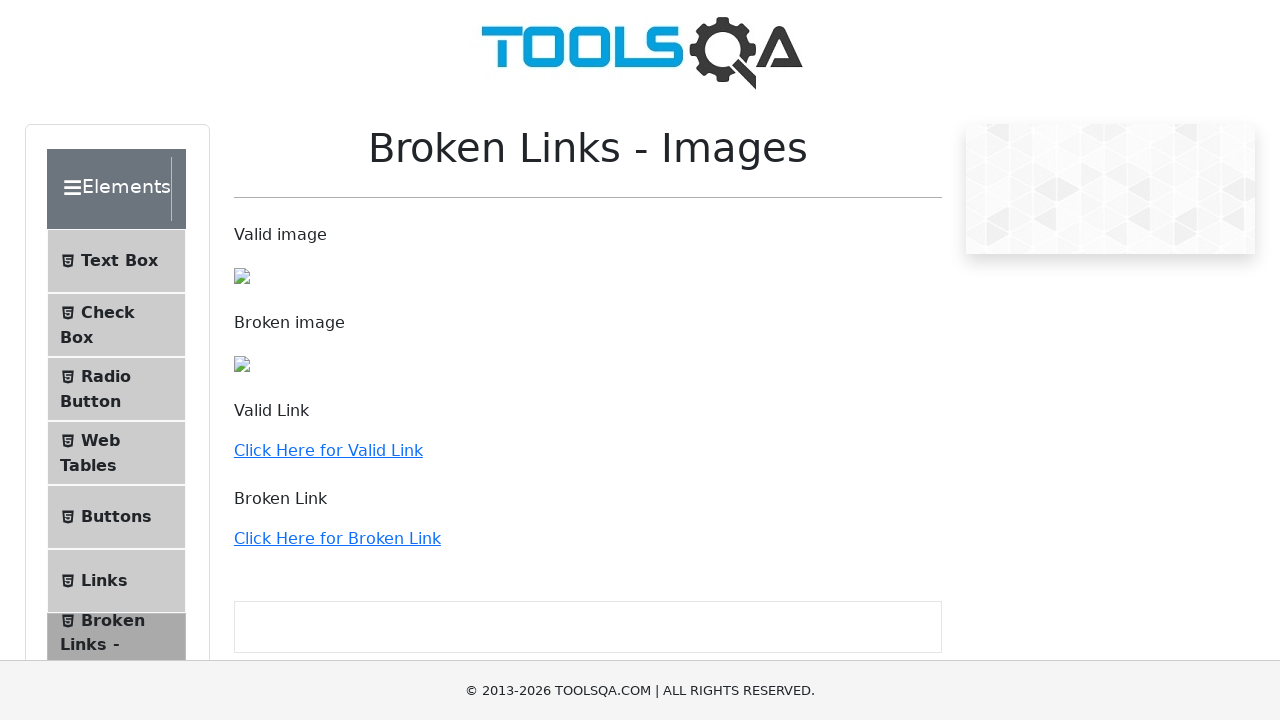

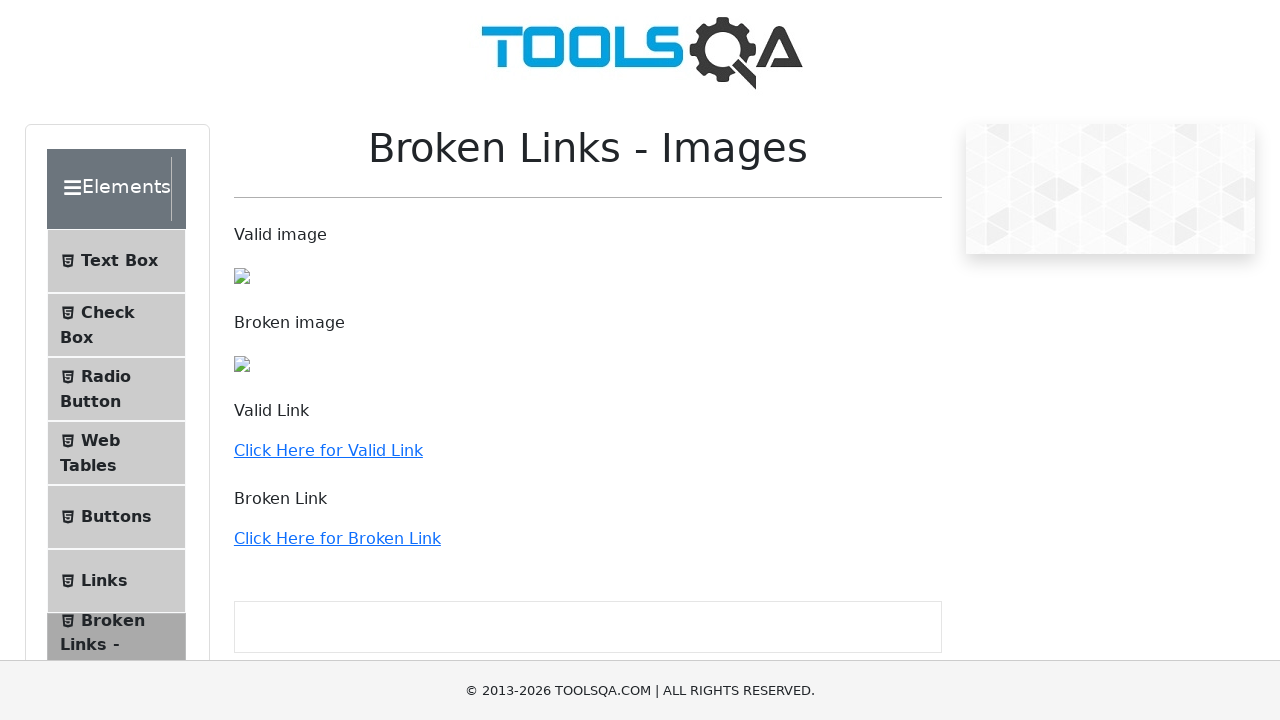